Tests mouse hover functionality by hovering over menu items to reveal submenus on the DemoQA menu page.

Starting URL: https://demoqa.com/menu/

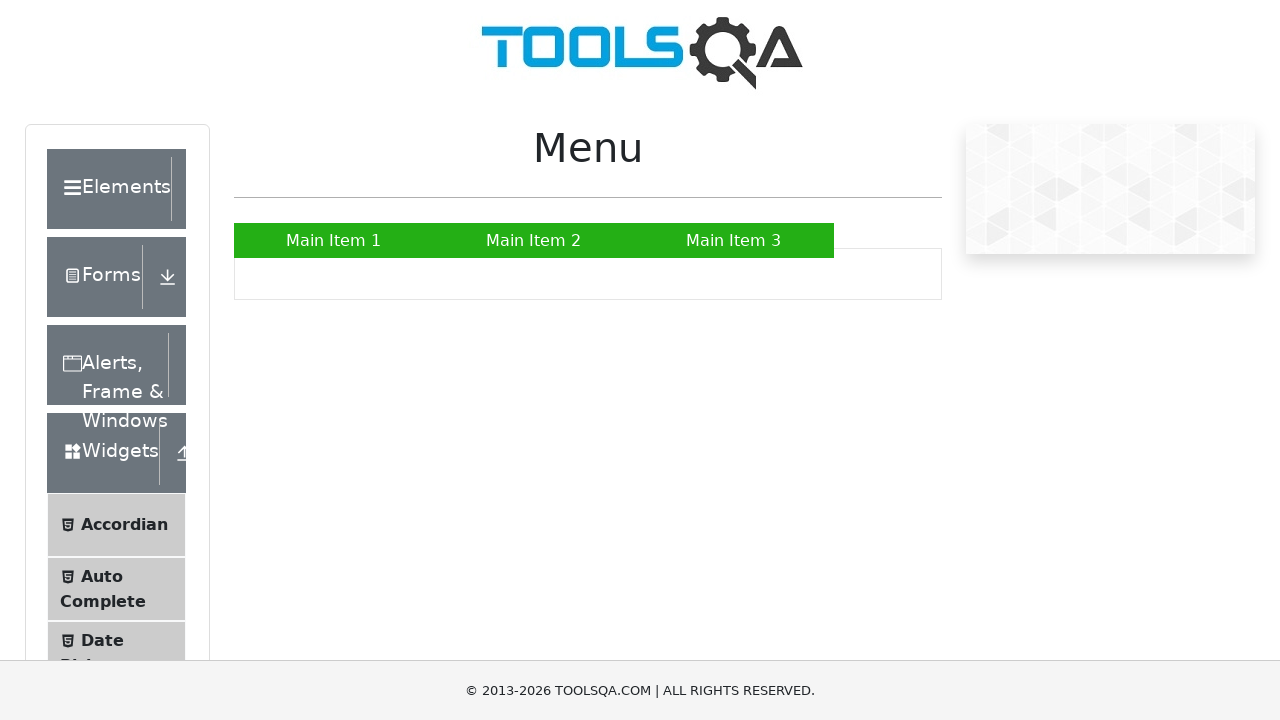

Hovered over 'Main Item 2' menu item at (534, 240) on xpath=//a[normalize-space()='Main Item 2']
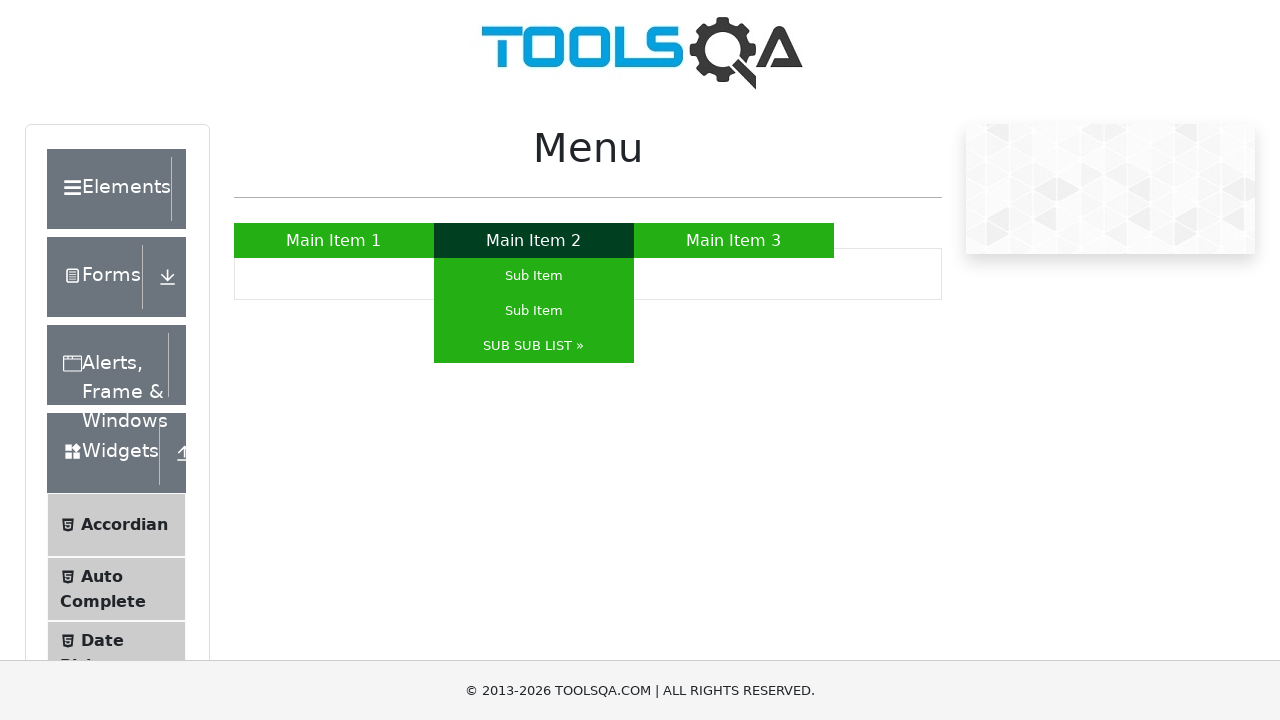

Waited for submenu to appear
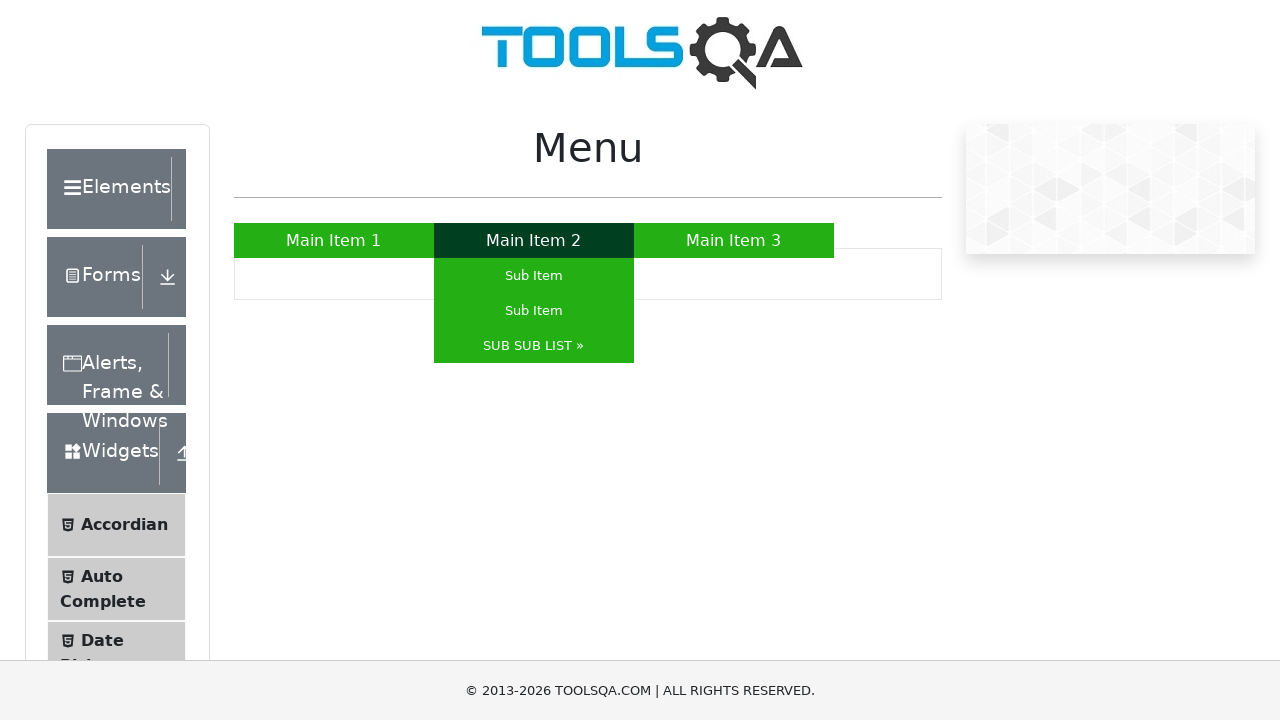

Hovered over 'SUB SUB LIST' submenu item at (534, 346) on xpath=//a[normalize-space()='SUB SUB LIST »']
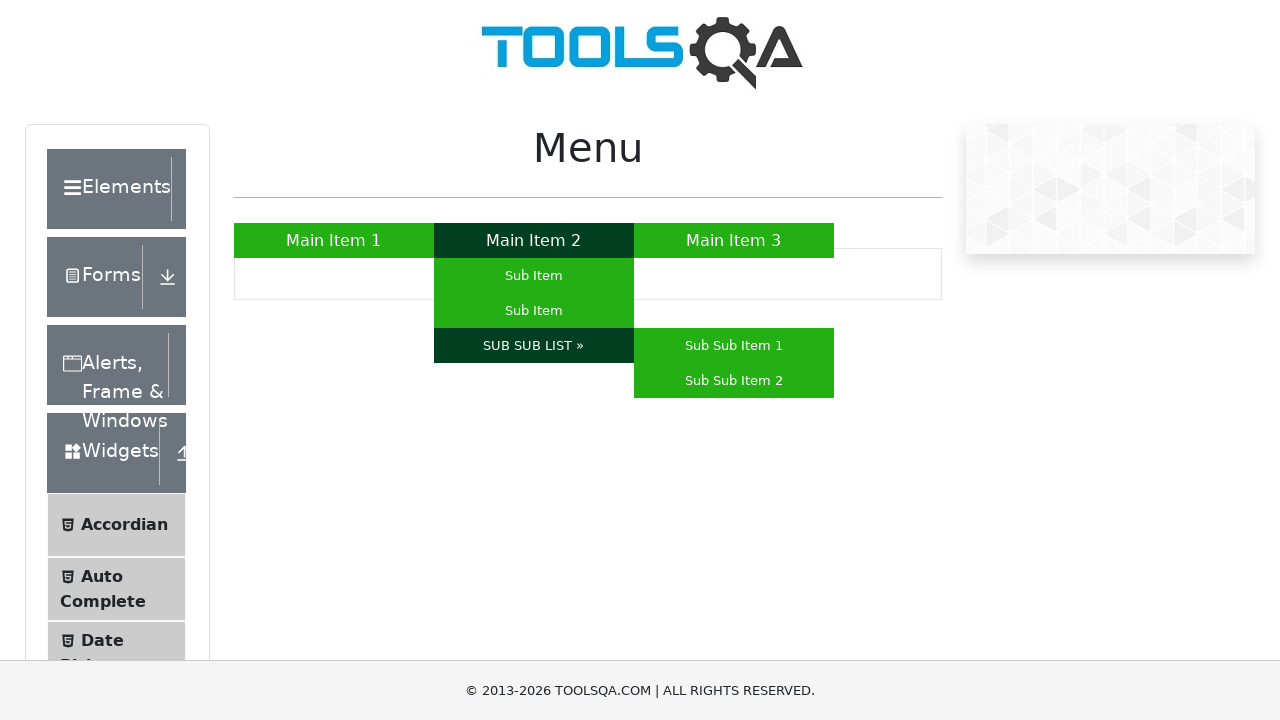

Waited for sub-submenu to appear
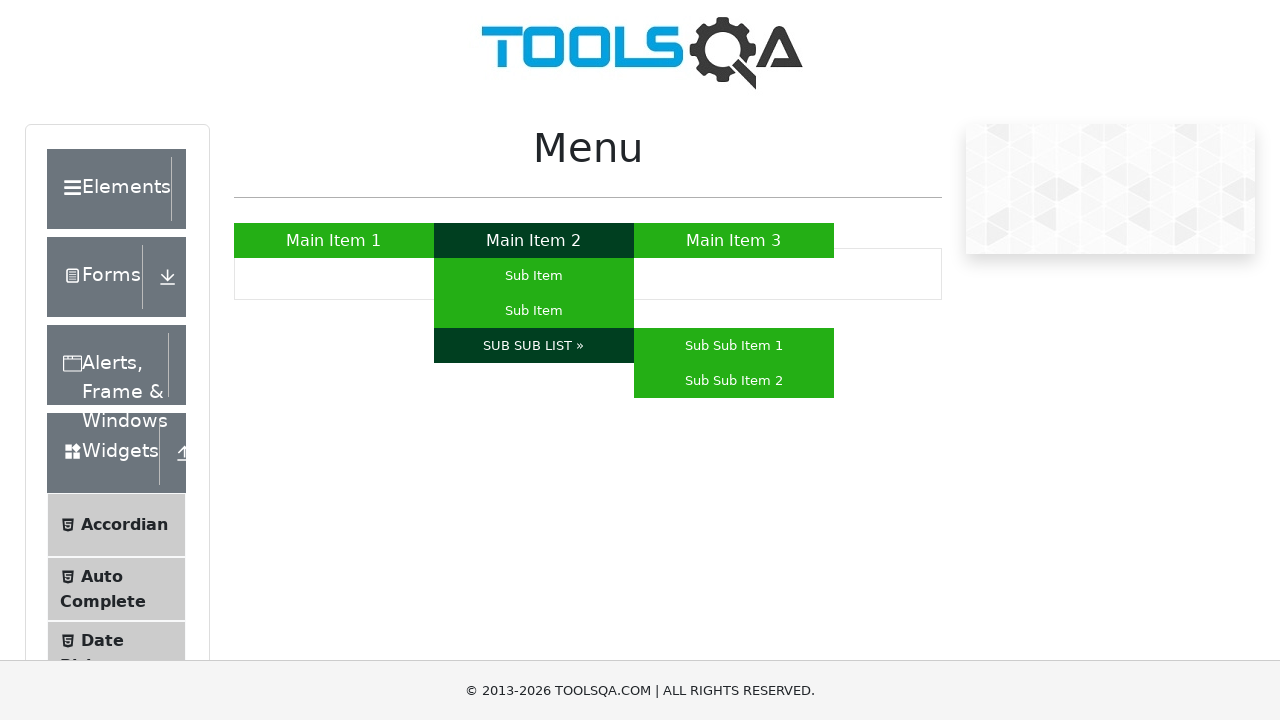

Verified 'Sub Sub Item 1' is visible in sub-submenu
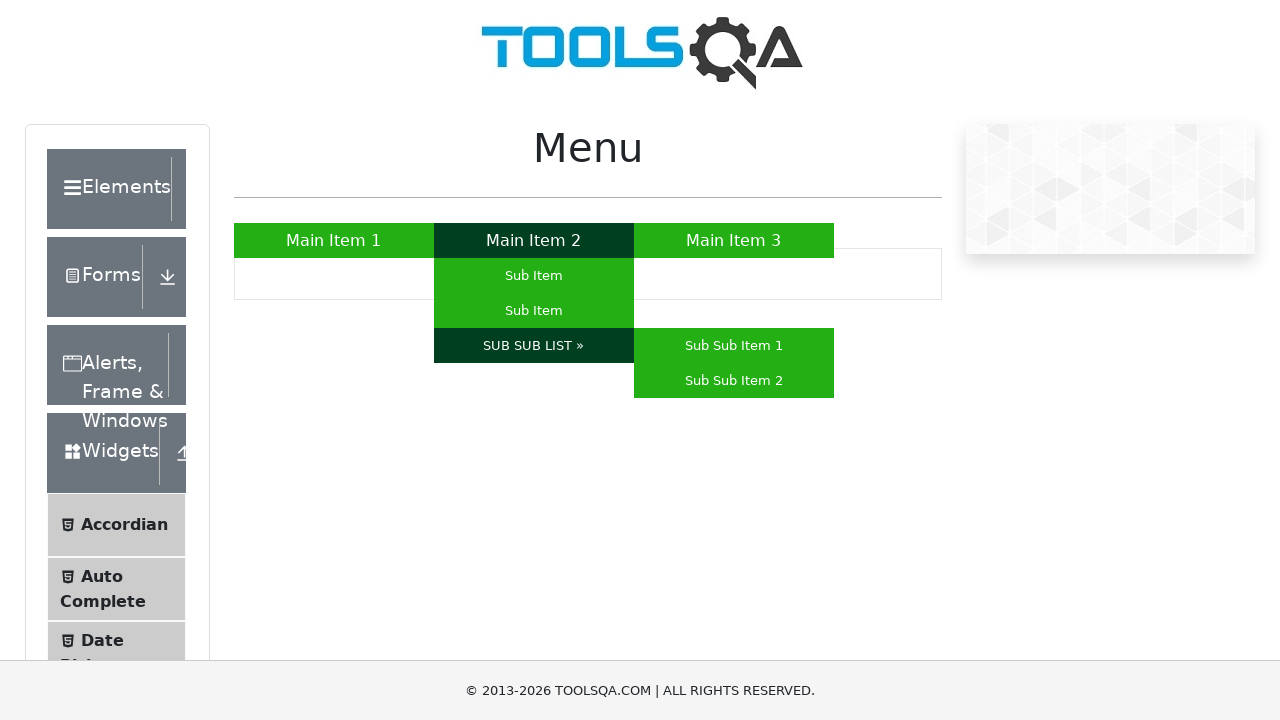

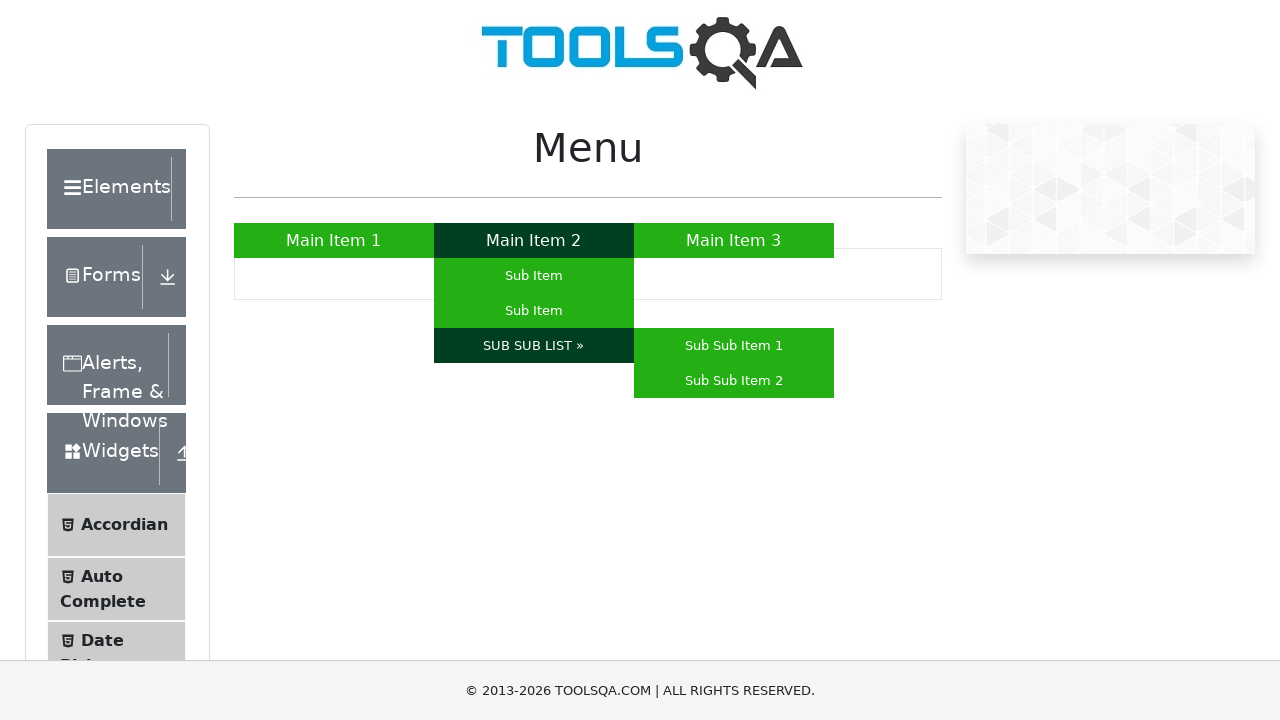